Tests a registration form by filling in three required fields (first name, last name, email) and submitting, then verifies the success message

Starting URL: http://suninjuly.github.io/registration1.html

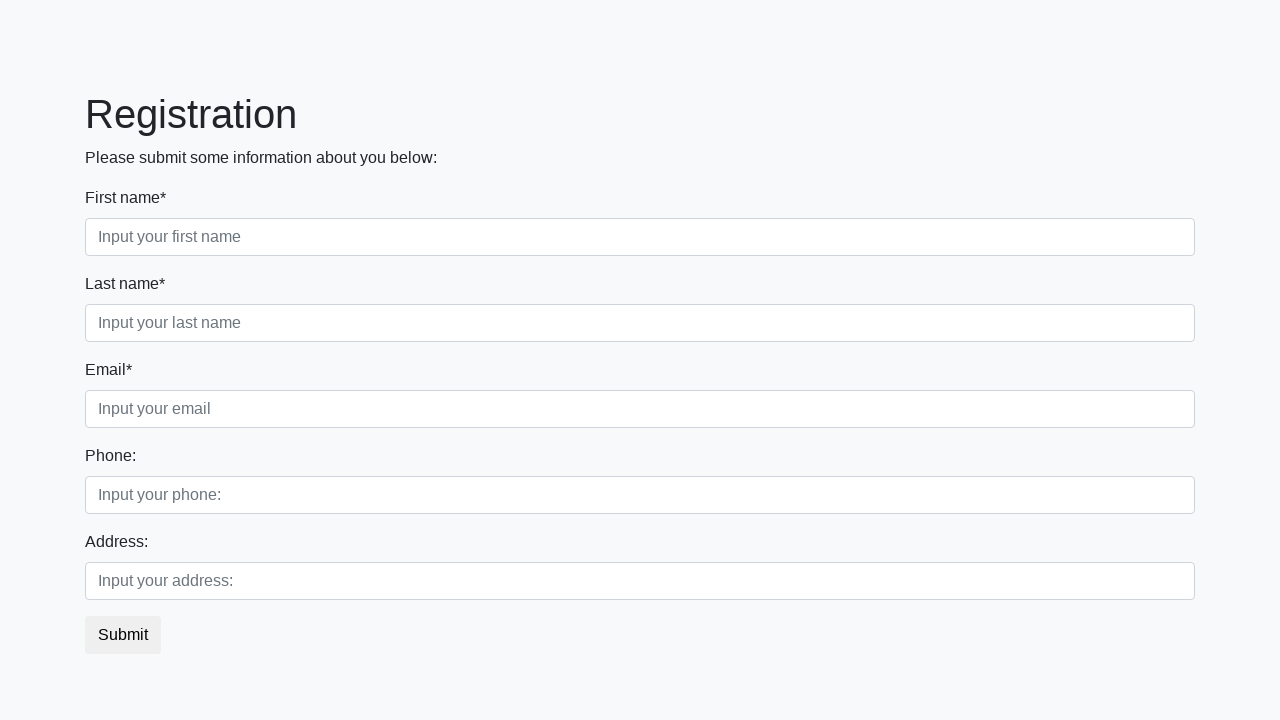

Filled first name field with 'Marcus' on .first[required]
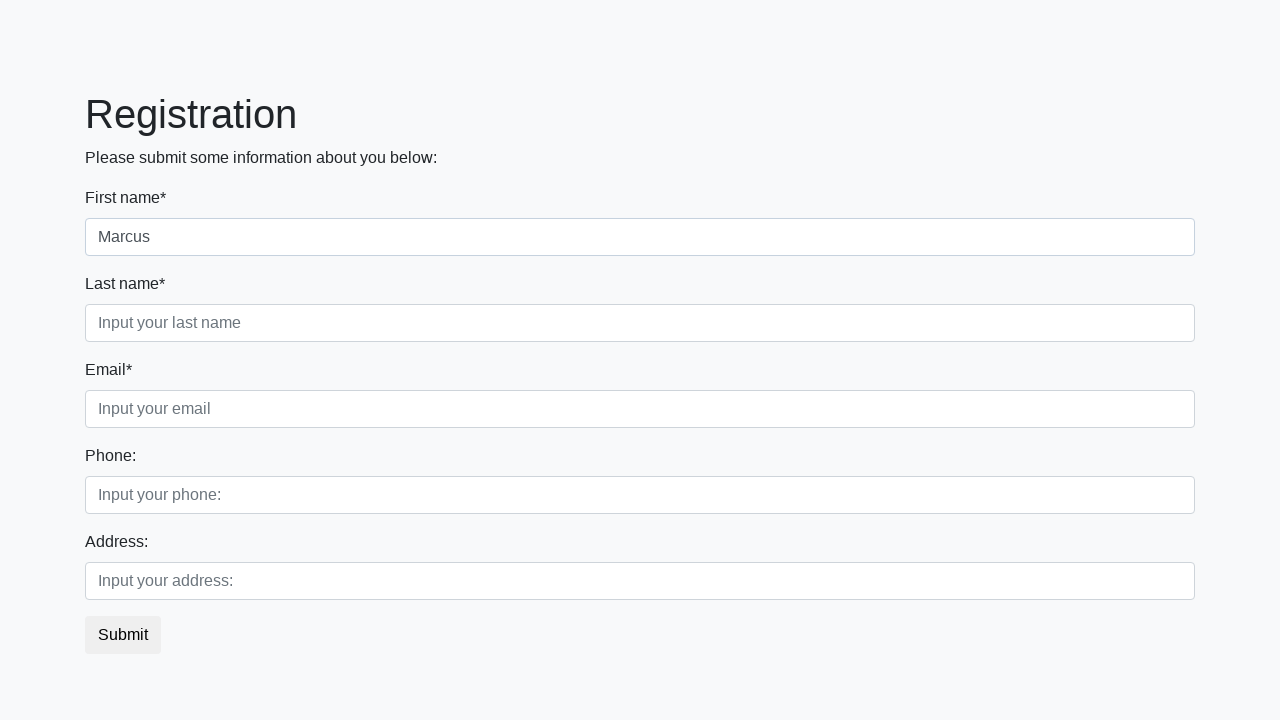

Filled last name field with 'Johnson' on .second[required]
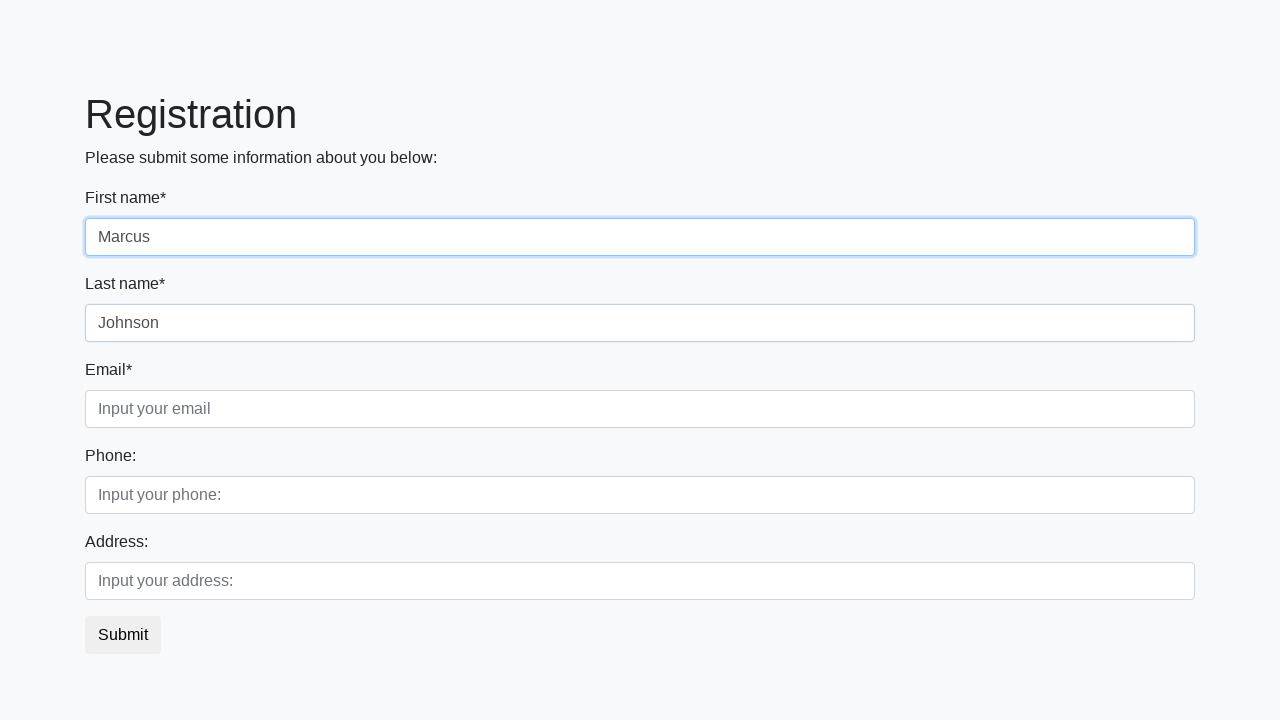

Filled email field with 'marcus.johnson@testmail.com' on .third[required]
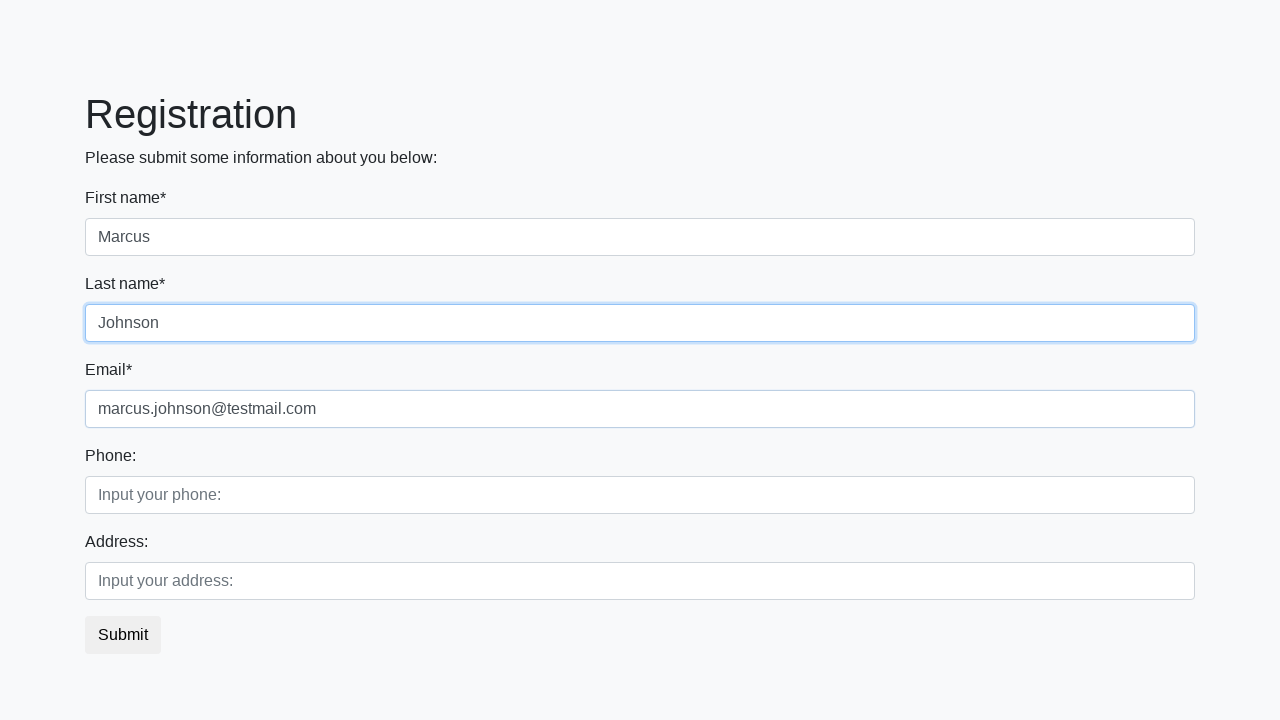

Clicked submit button at (123, 635) on button.btn
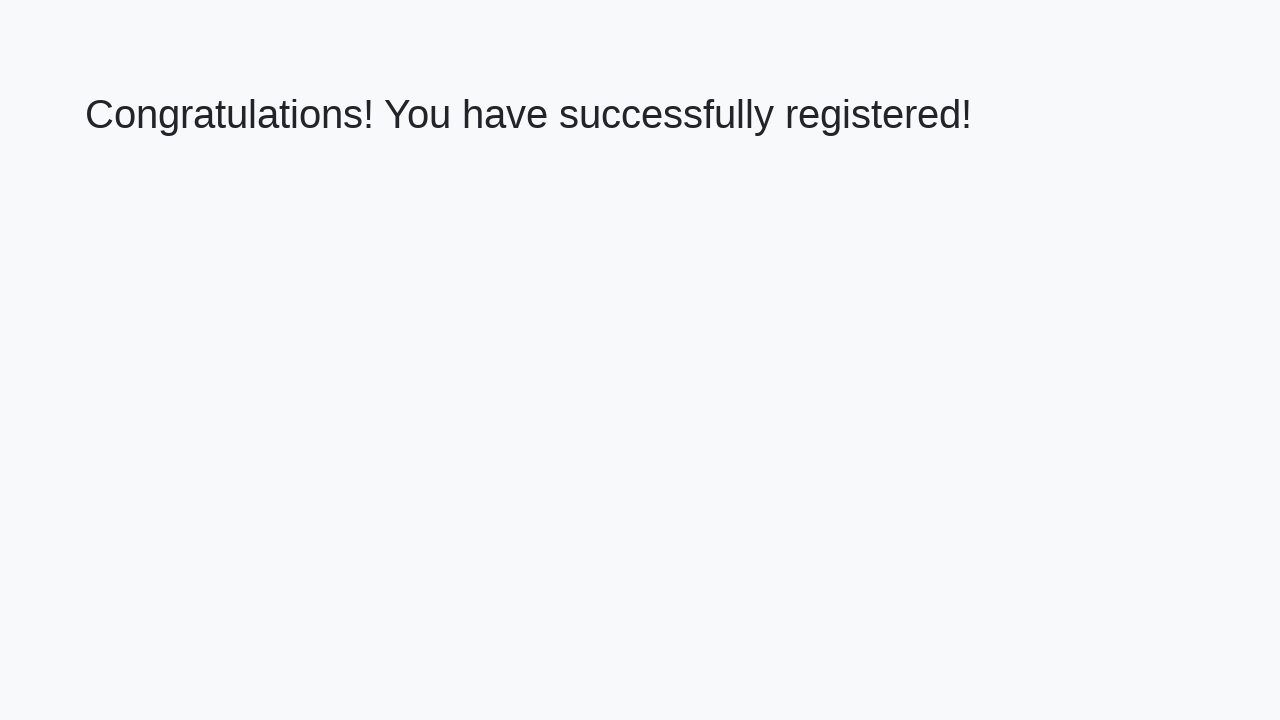

Success message heading loaded
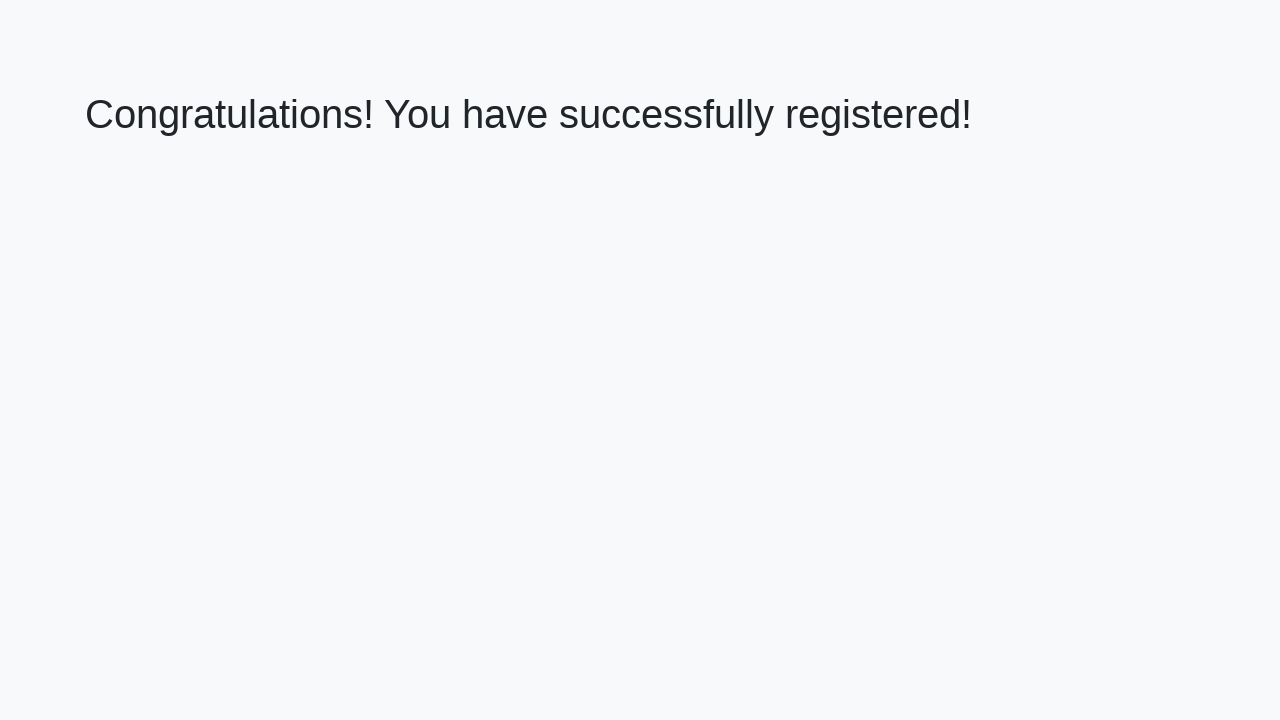

Retrieved success message text
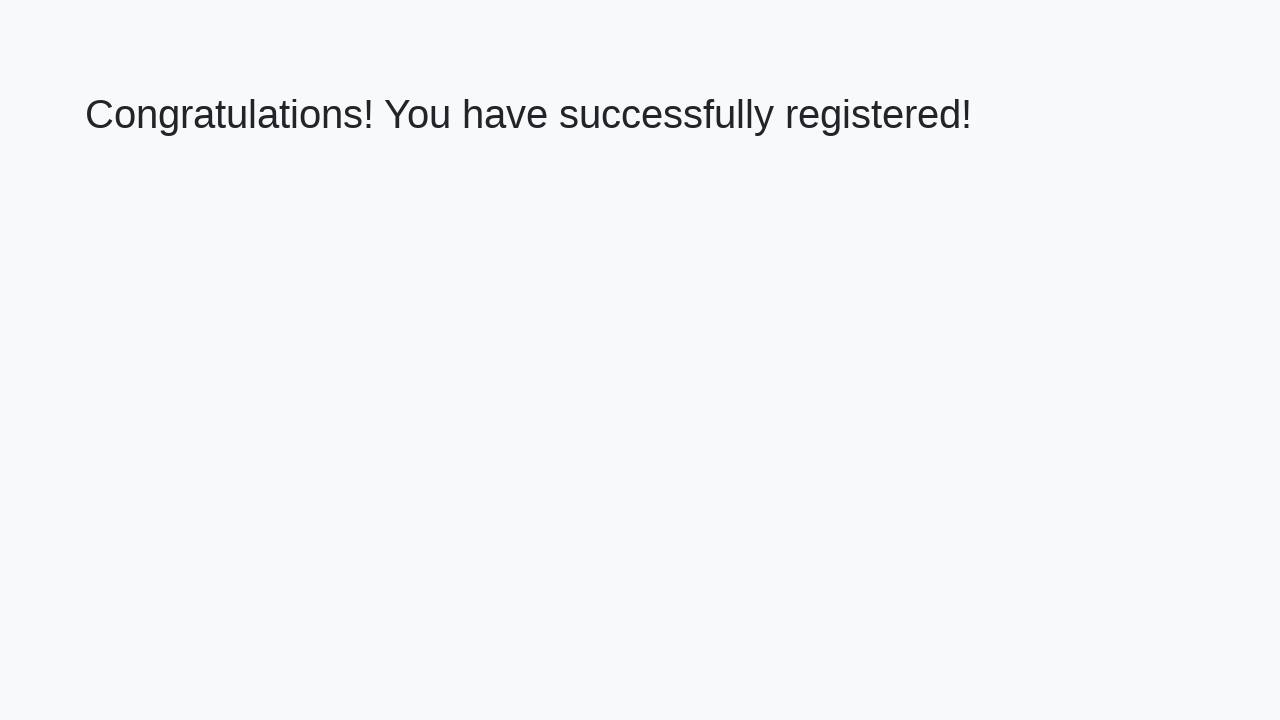

Verified success message matches expected text
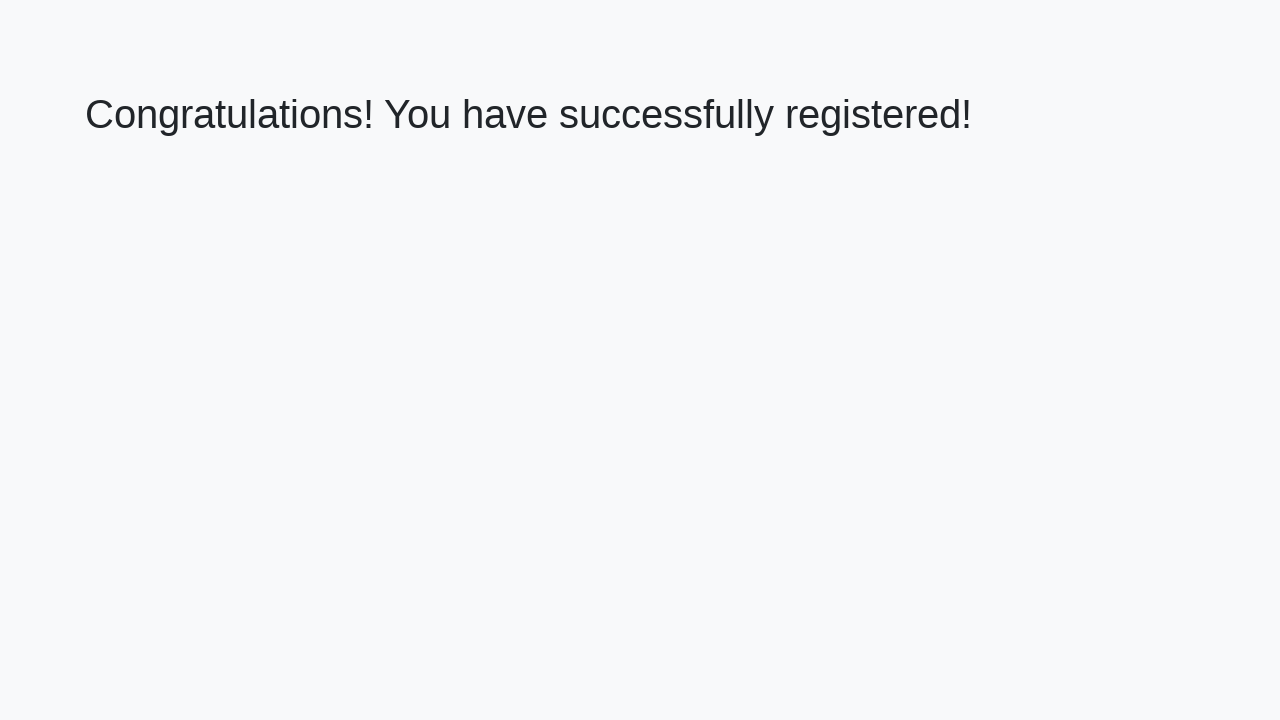

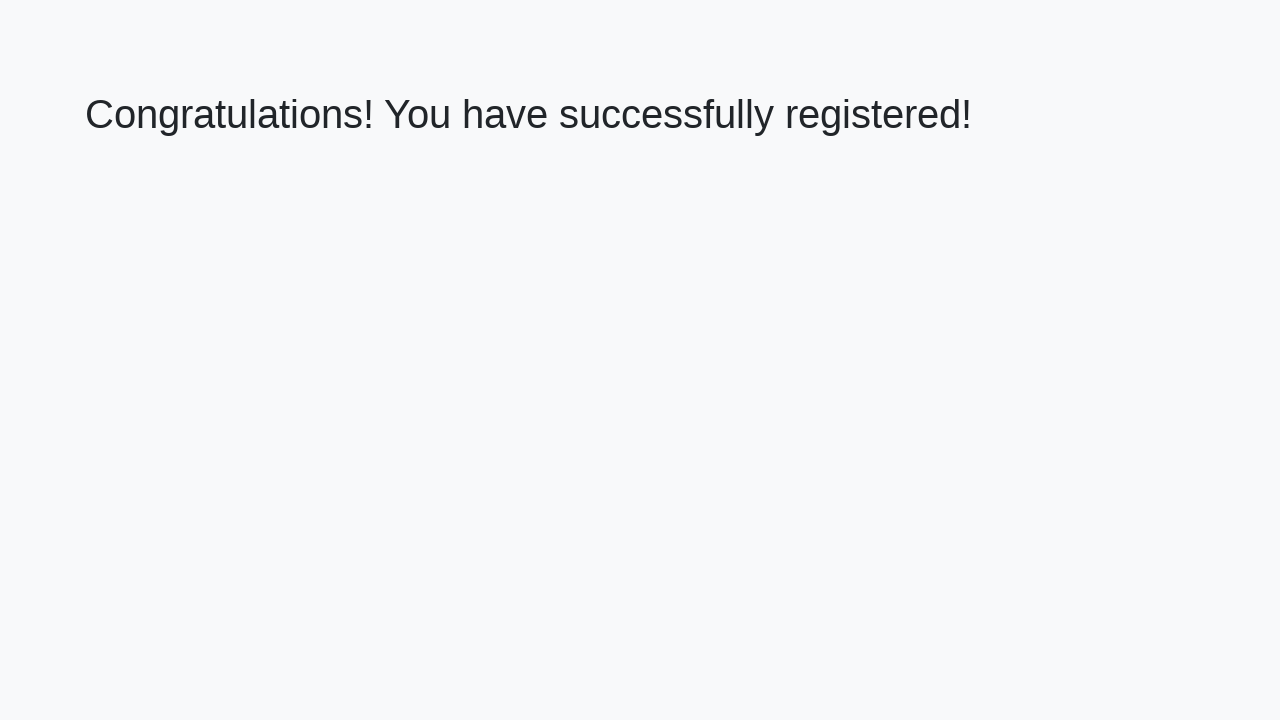